Tests confirmation alert by clicking the confirm button and accepting it

Starting URL: https://demoqa.com/alerts

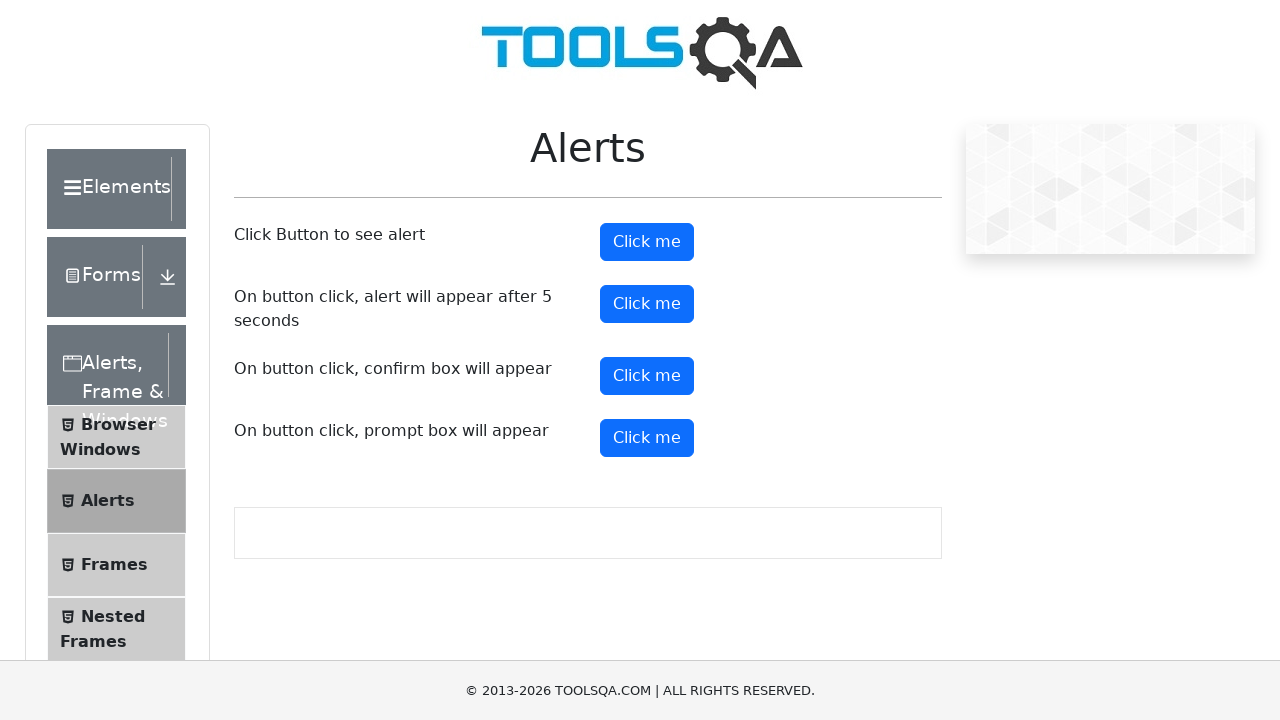

Set up dialog handler to accept confirmation alerts
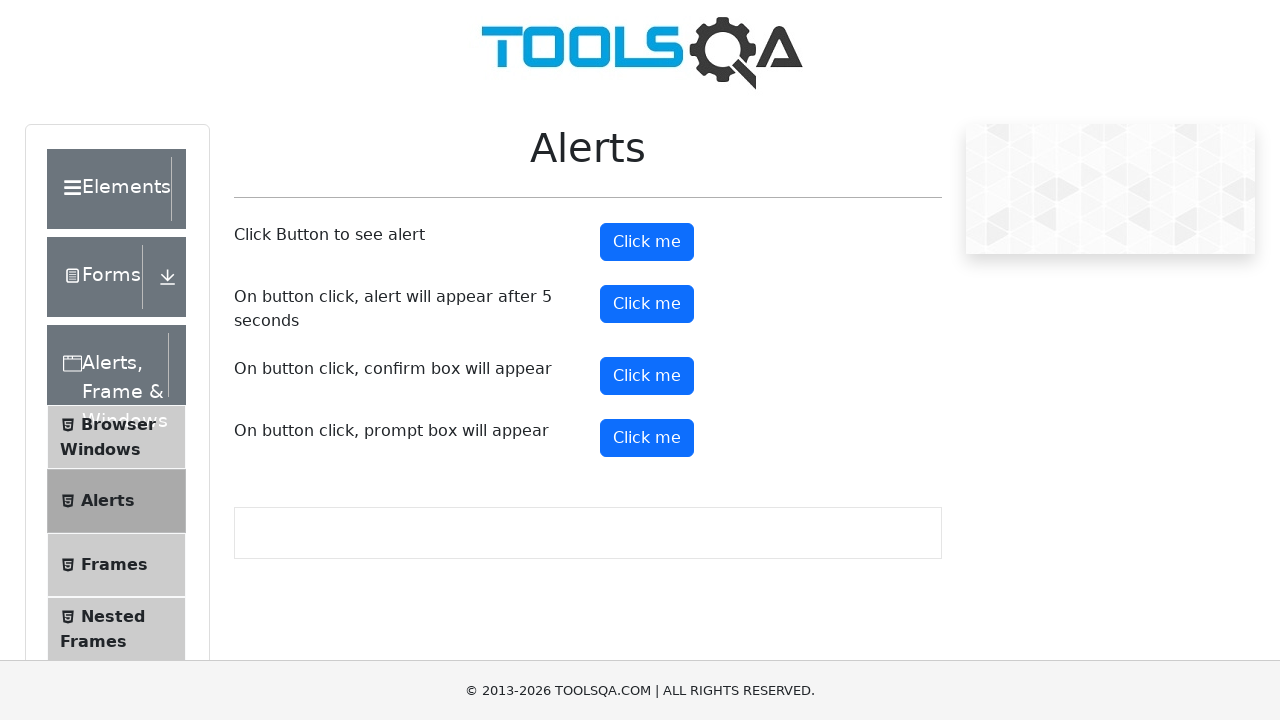

Clicked confirm button to trigger confirmation alert at (647, 376) on #confirmButton
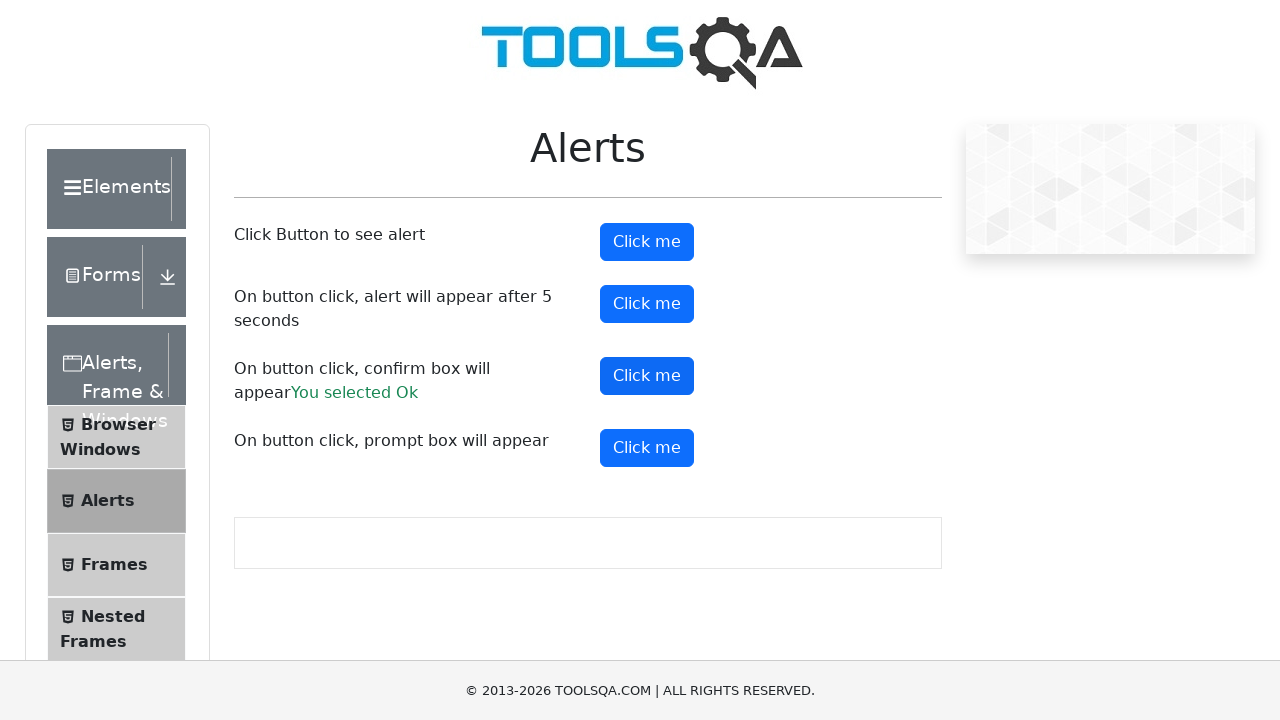

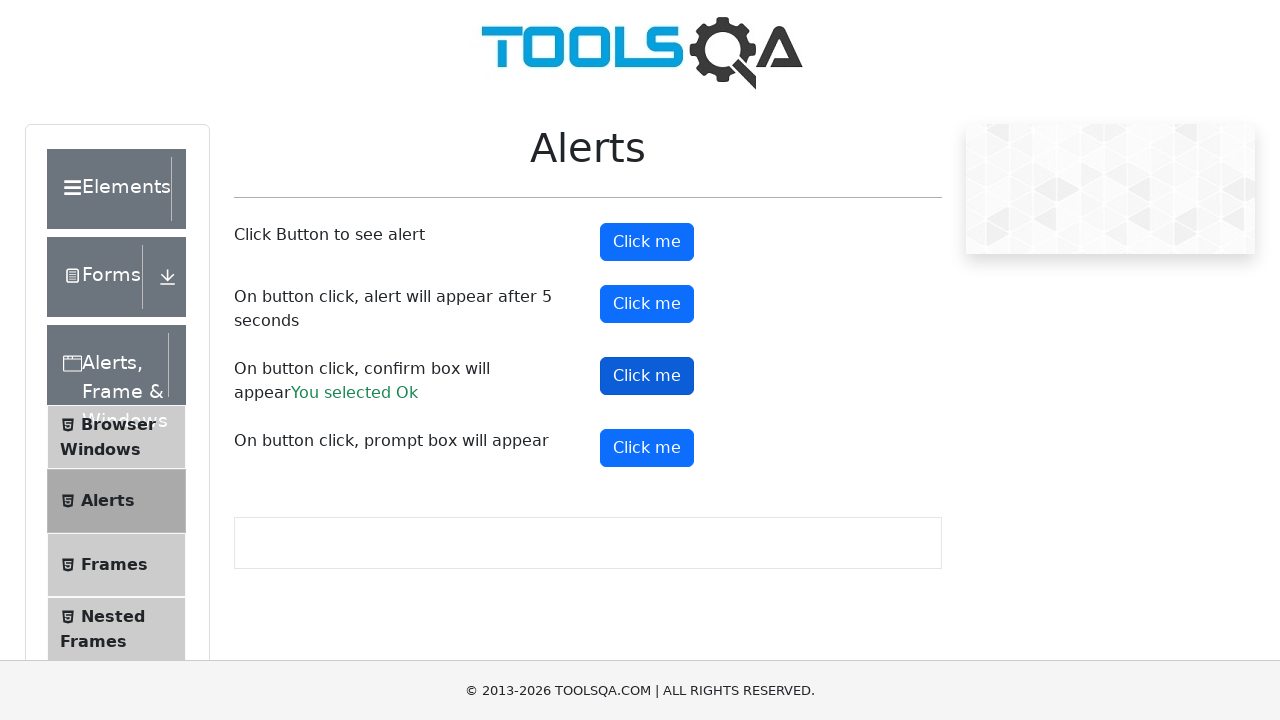